Tests that the Playwright homepage has "Playwright" in the title and that the "Get started" link navigates to the intro page

Starting URL: https://playwright.dev

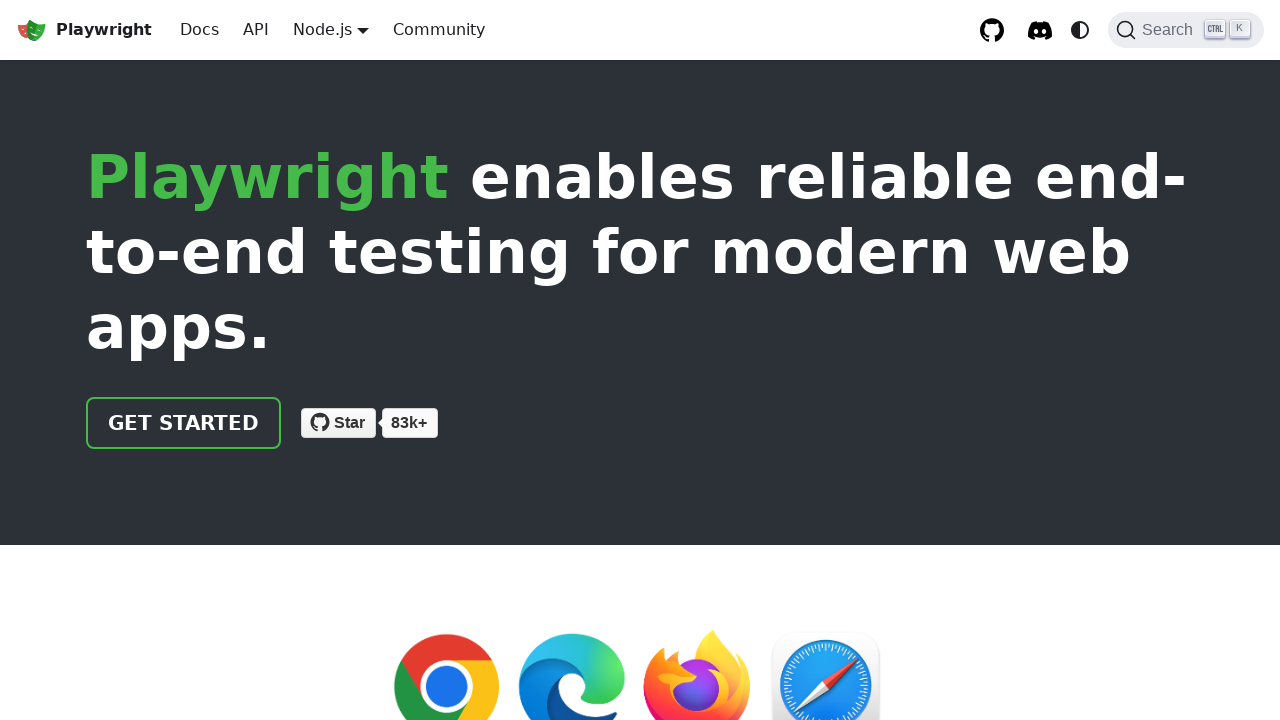

Verified page title contains 'Playwright'
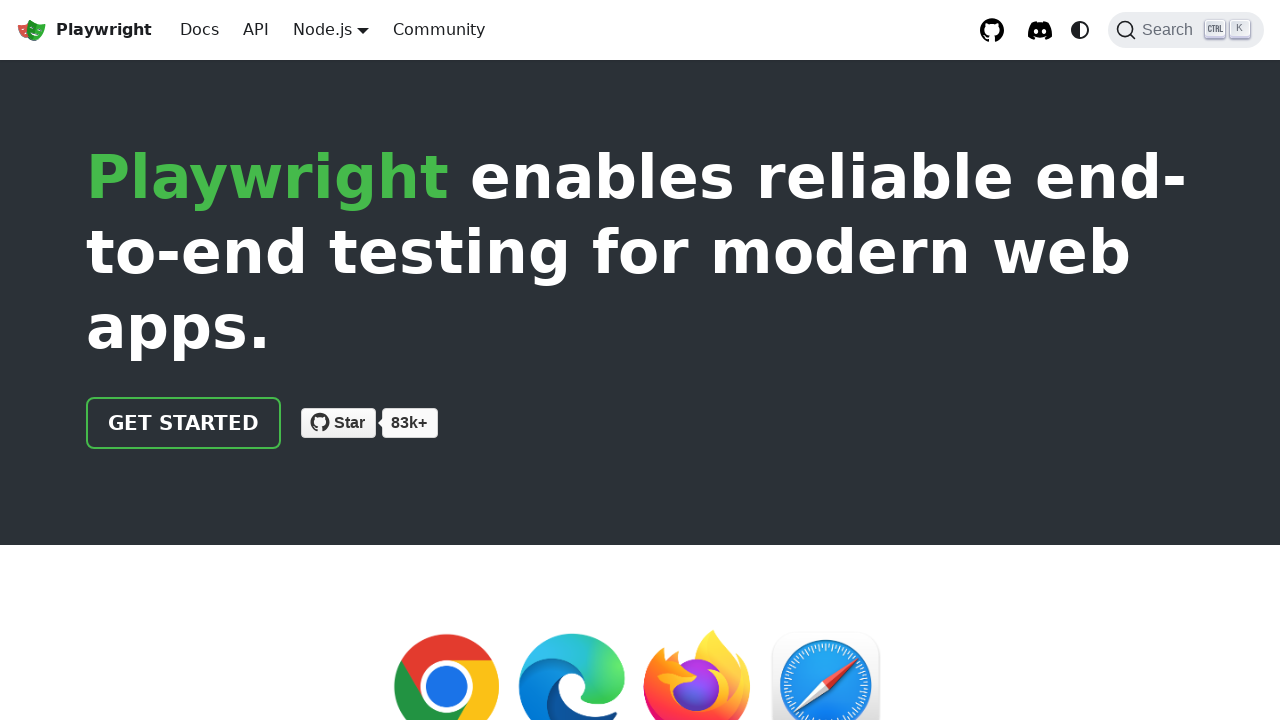

Located the 'Get started' link
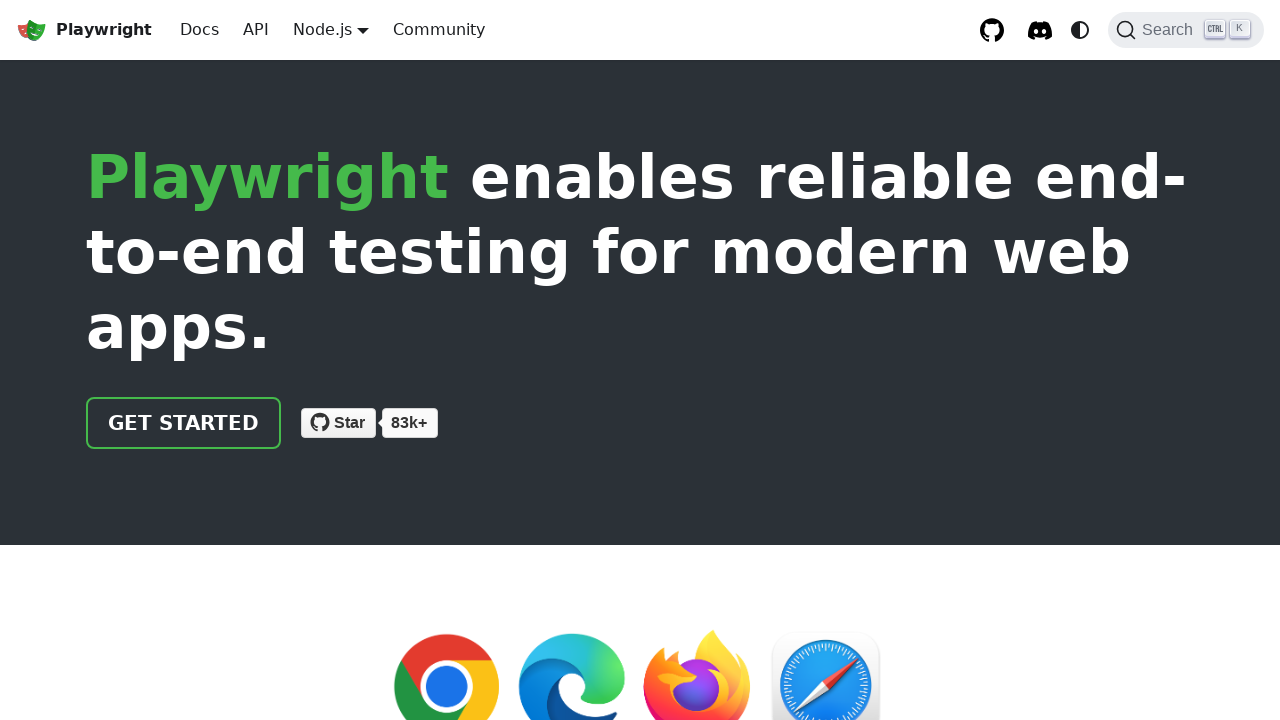

Verified 'Get started' link has href attribute '/docs/intro'
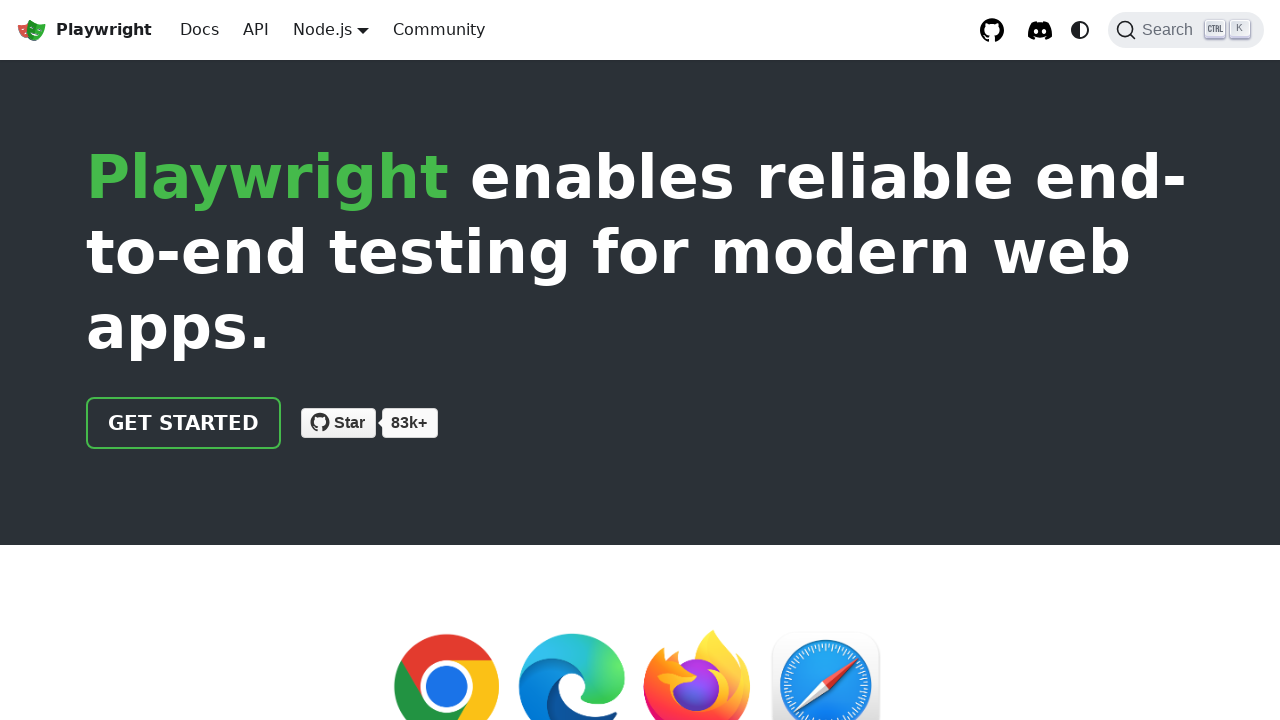

Clicked the 'Get started' link at (184, 423) on internal:role=link[name="Get started"i]
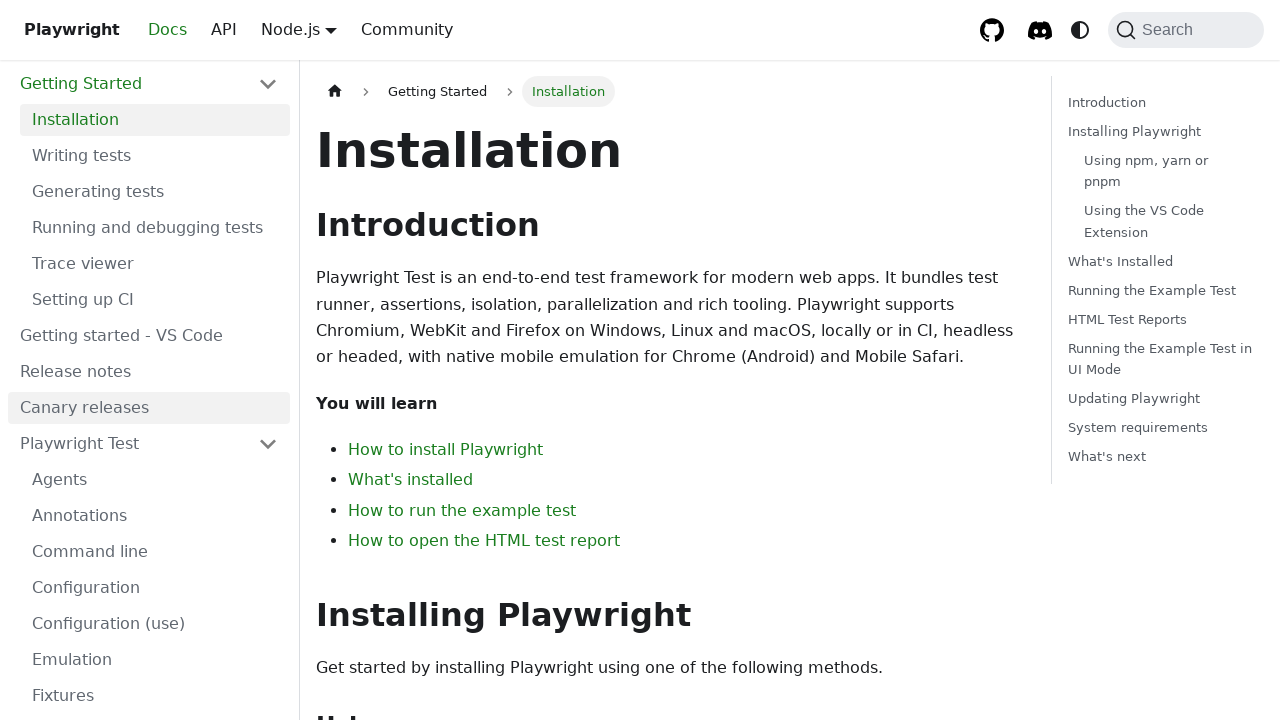

Verified page URL contains 'intro' after navigation
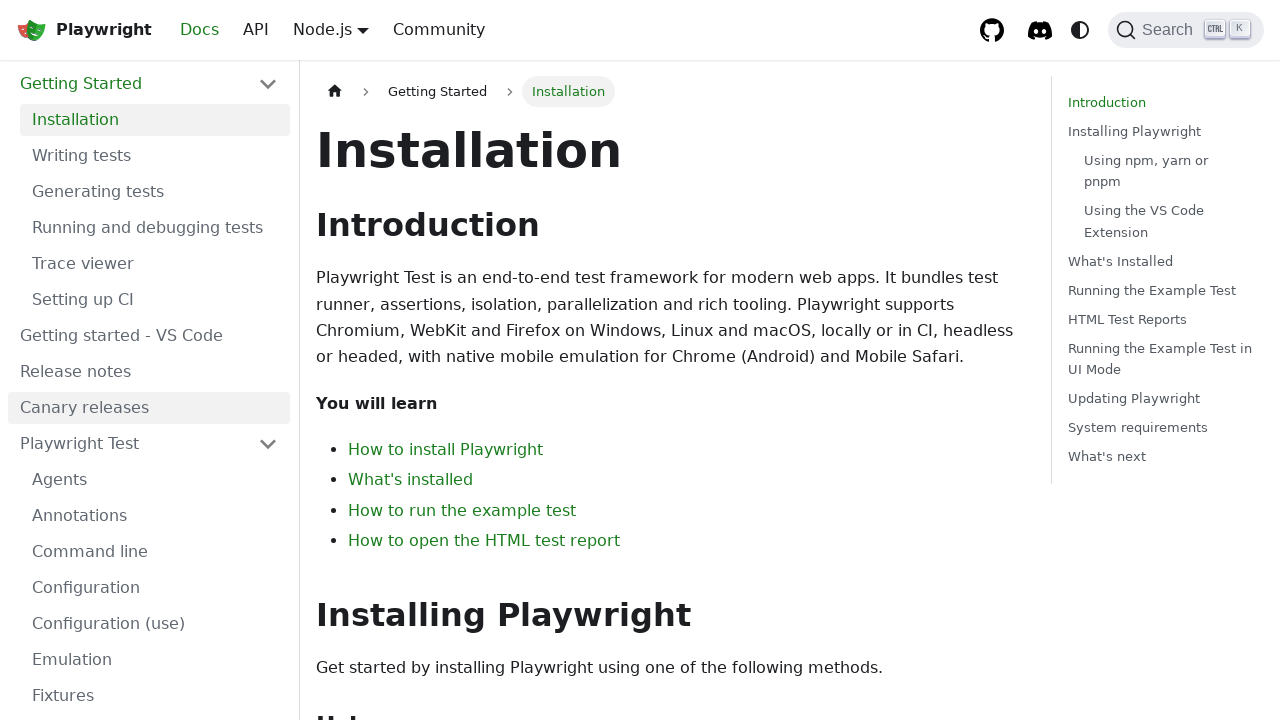

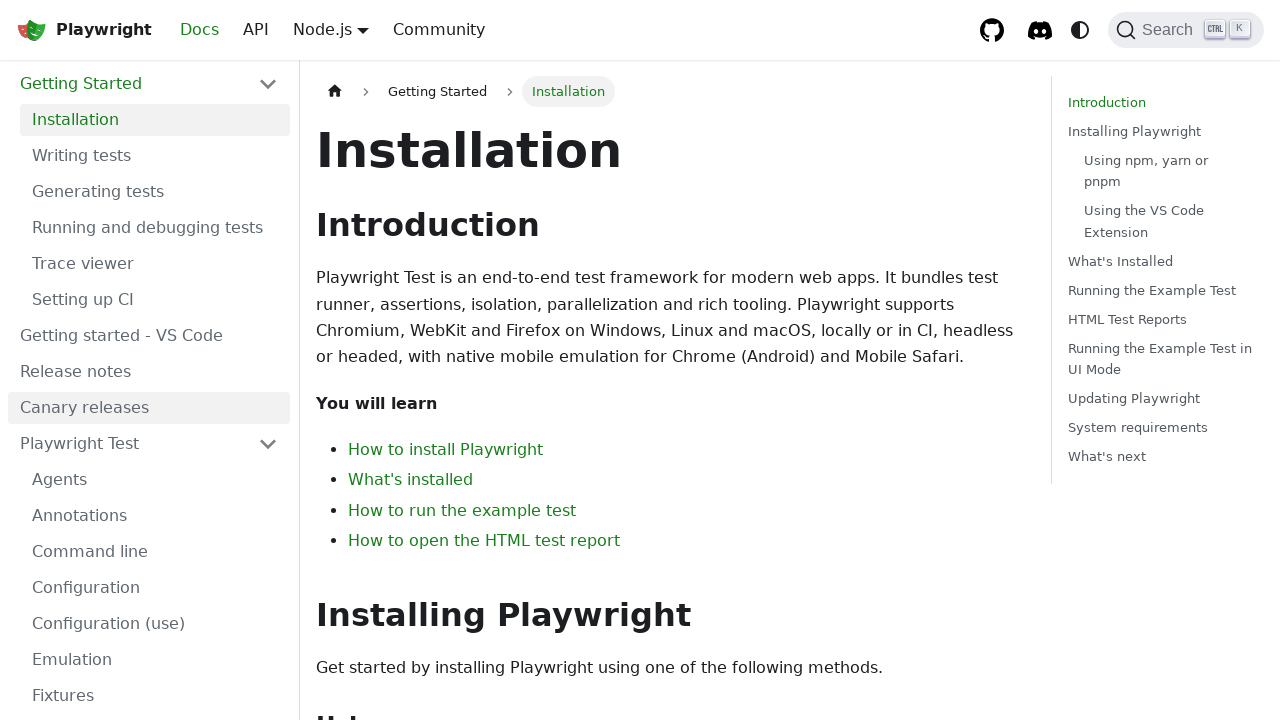